Tests JavaScript alert handling by triggering an alert and accepting it

Starting URL: https://the-internet.herokuapp.com/javascript_alerts

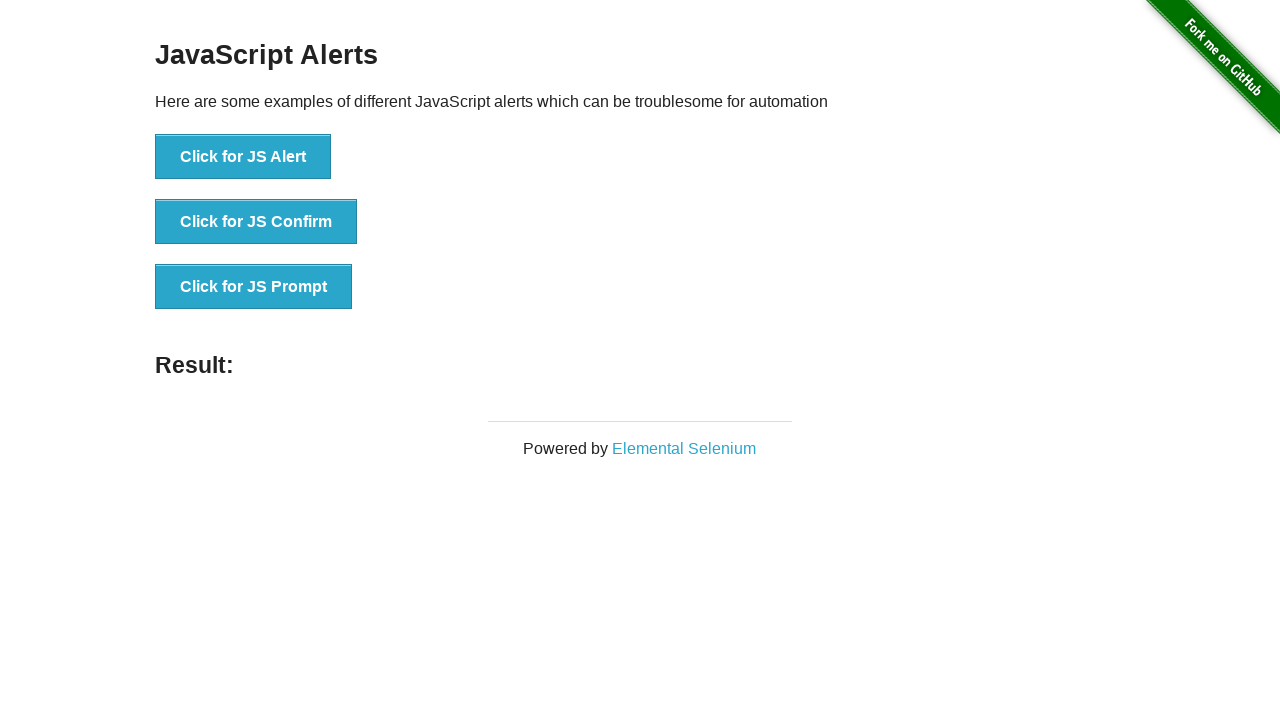

Clicked button to trigger JavaScript alert at (243, 157) on xpath=//button[normalize-space()='Click for JS Alert']
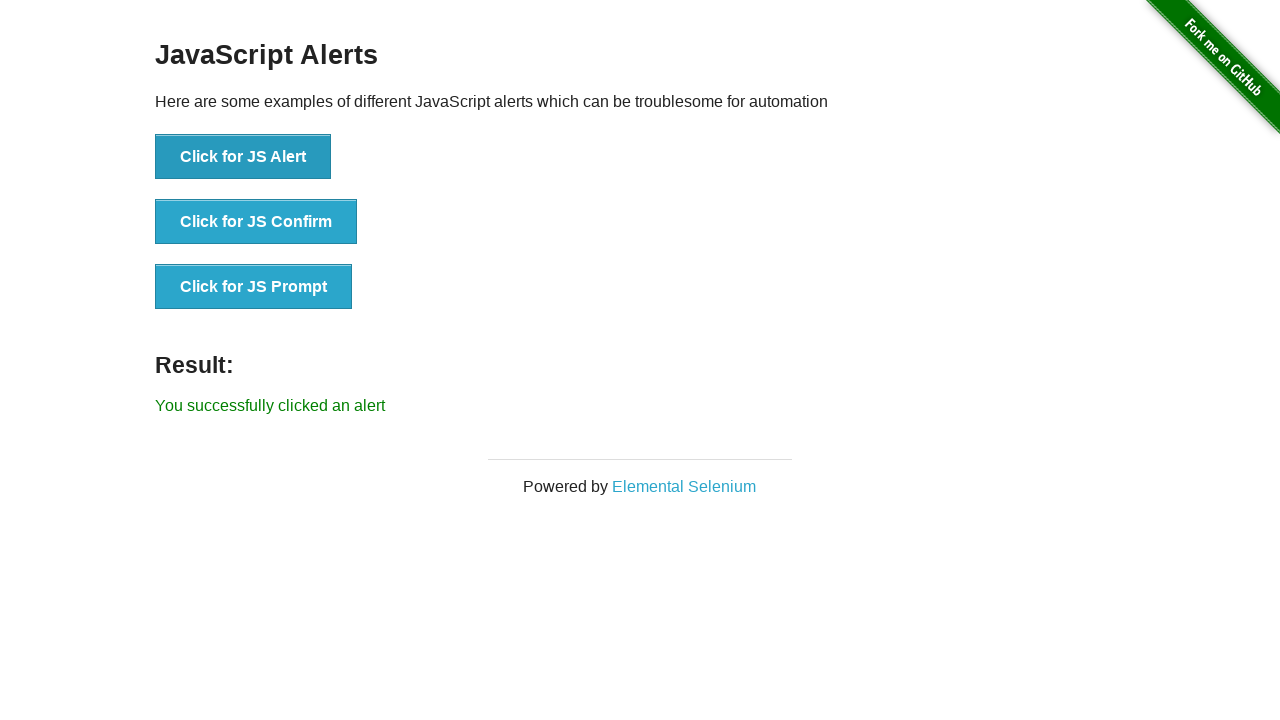

Registered dialog handler to accept alerts
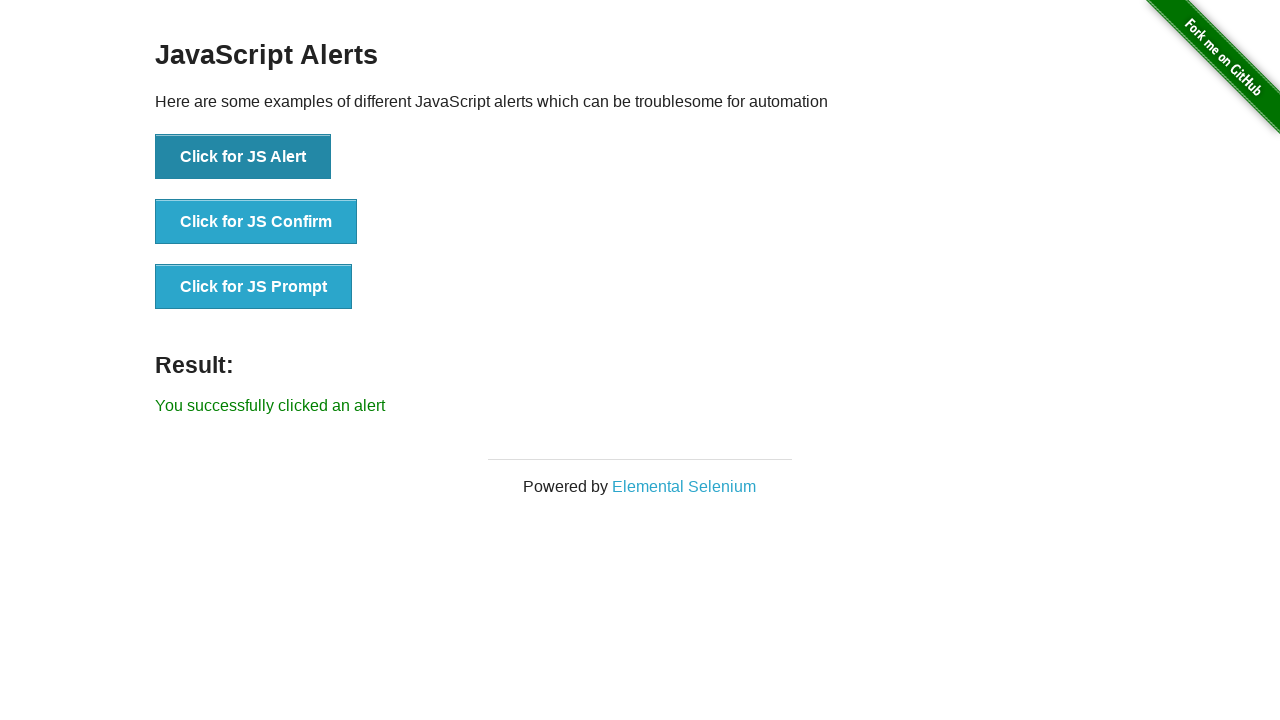

Clicked button again with dialog handler registered to accept the alert at (243, 157) on xpath=//button[normalize-space()='Click for JS Alert']
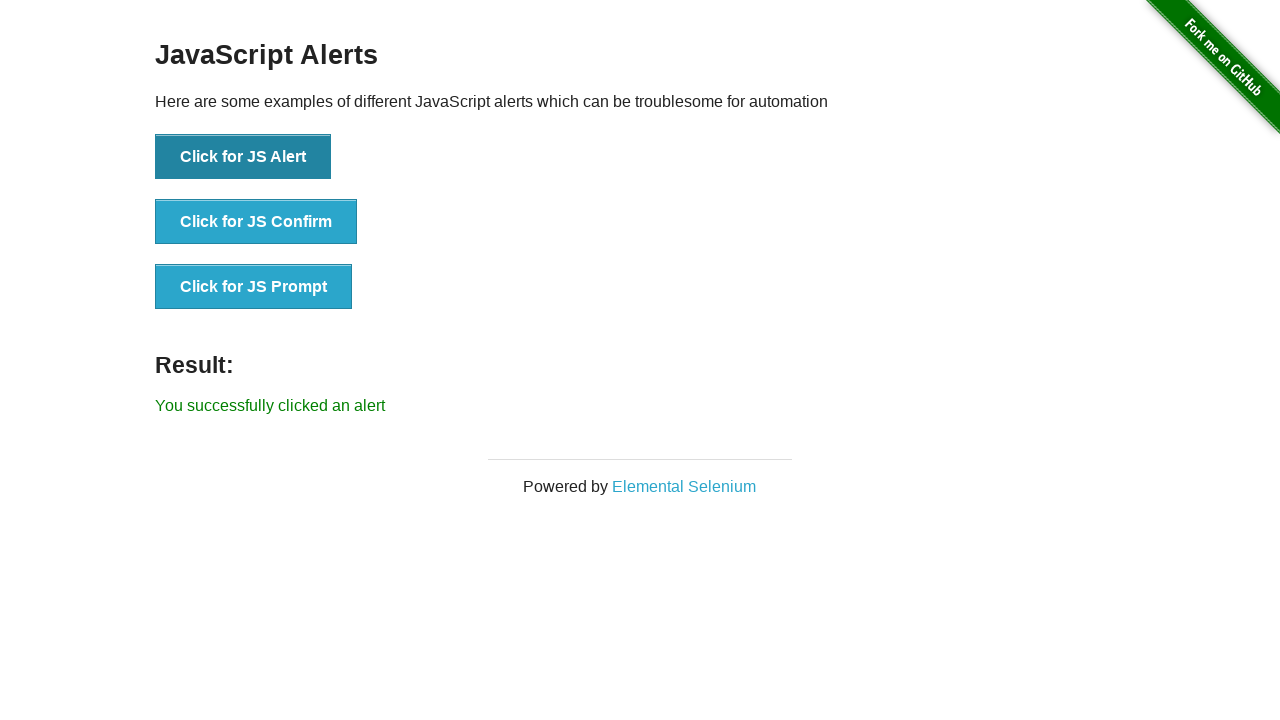

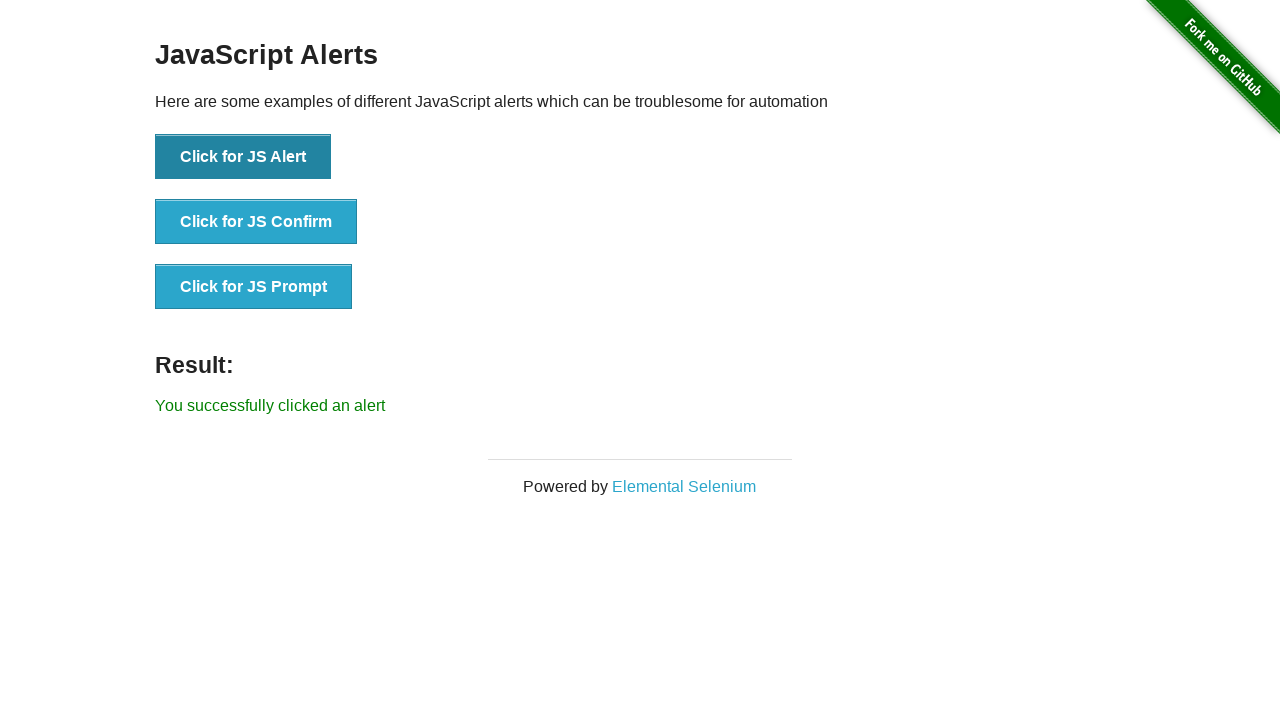